Tests an e-commerce application by adding specific products to cart, proceeding to checkout, and applying a promo code

Starting URL: https://rahulshettyacademy.com/seleniumPractise/#/

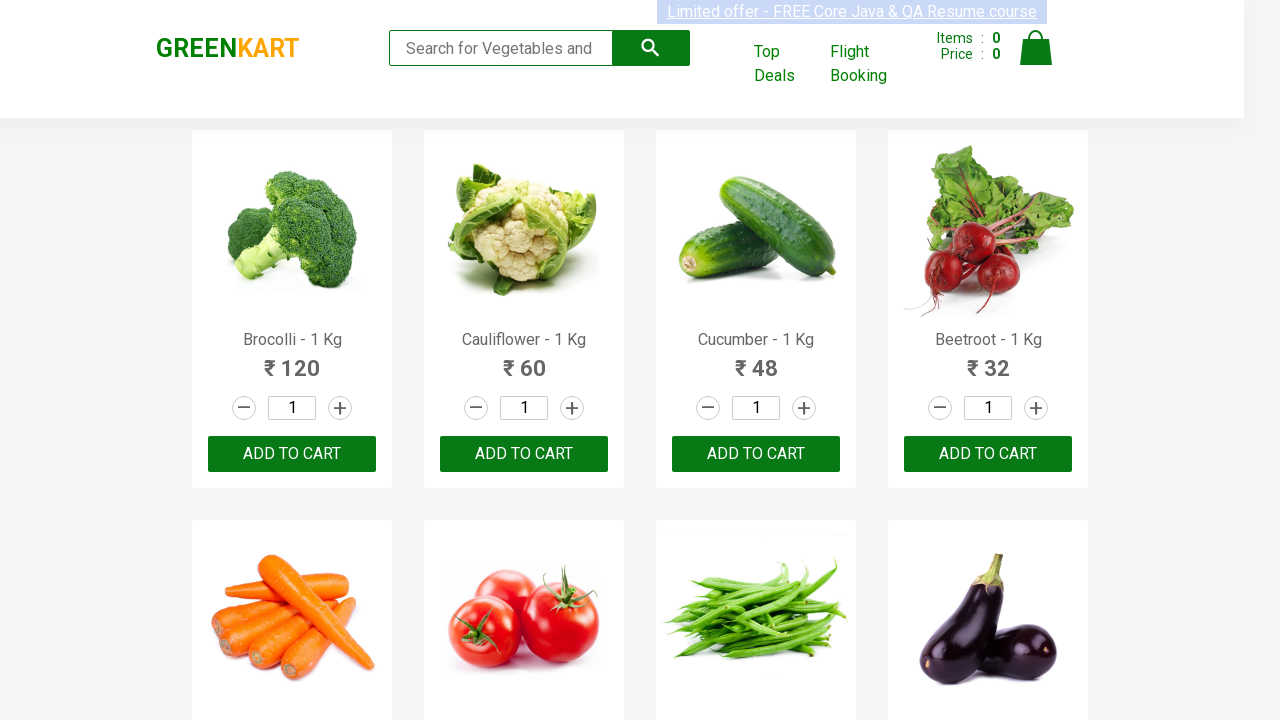

Waited for product names to load
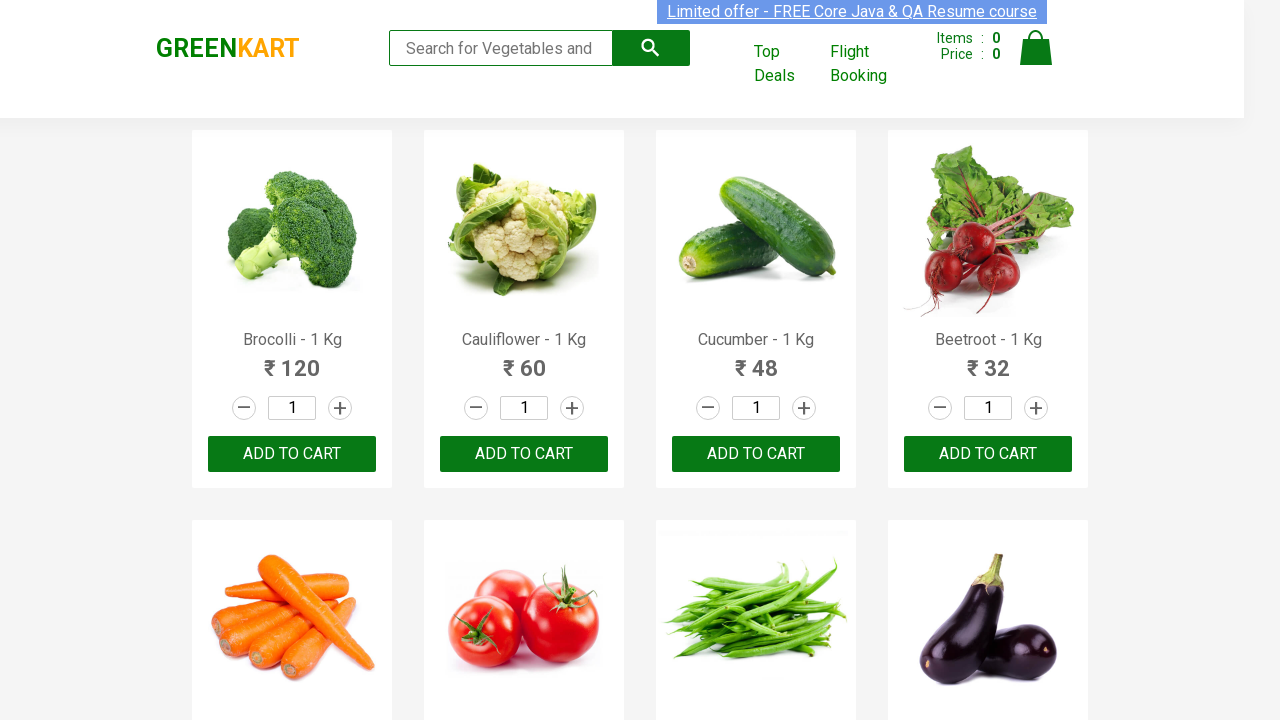

Retrieved all product name elements
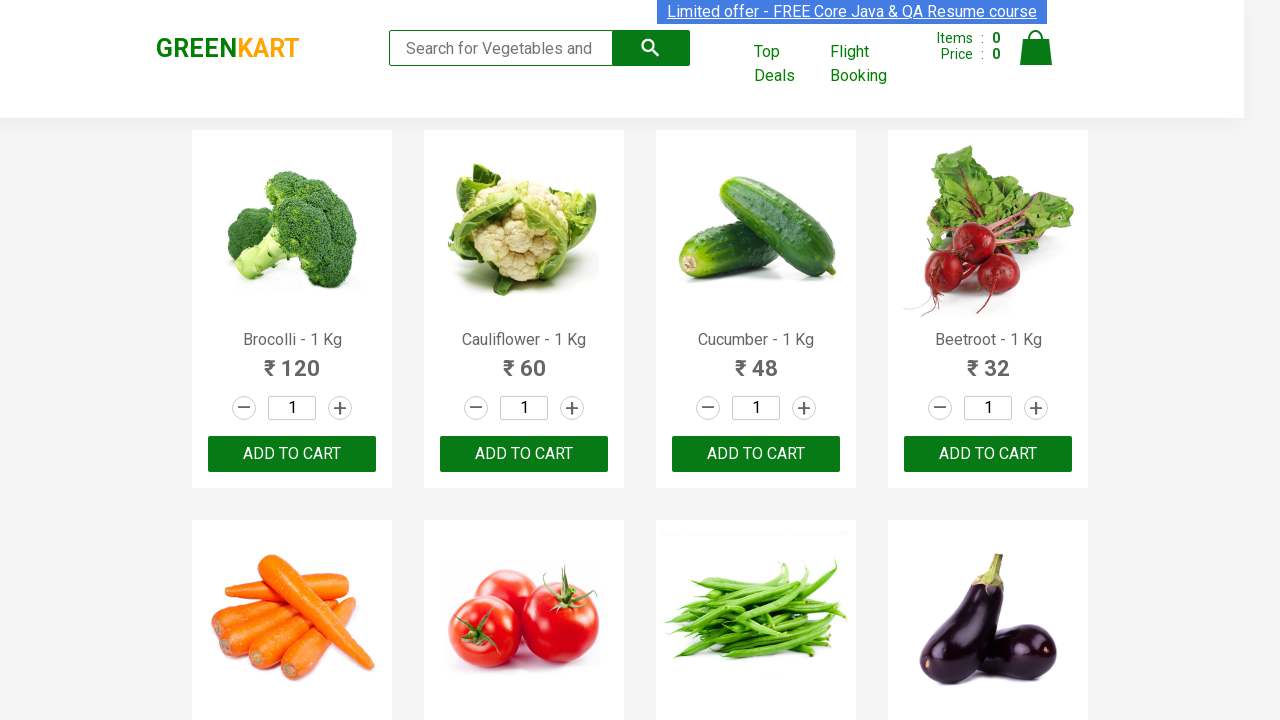

Retrieved all add to cart buttons
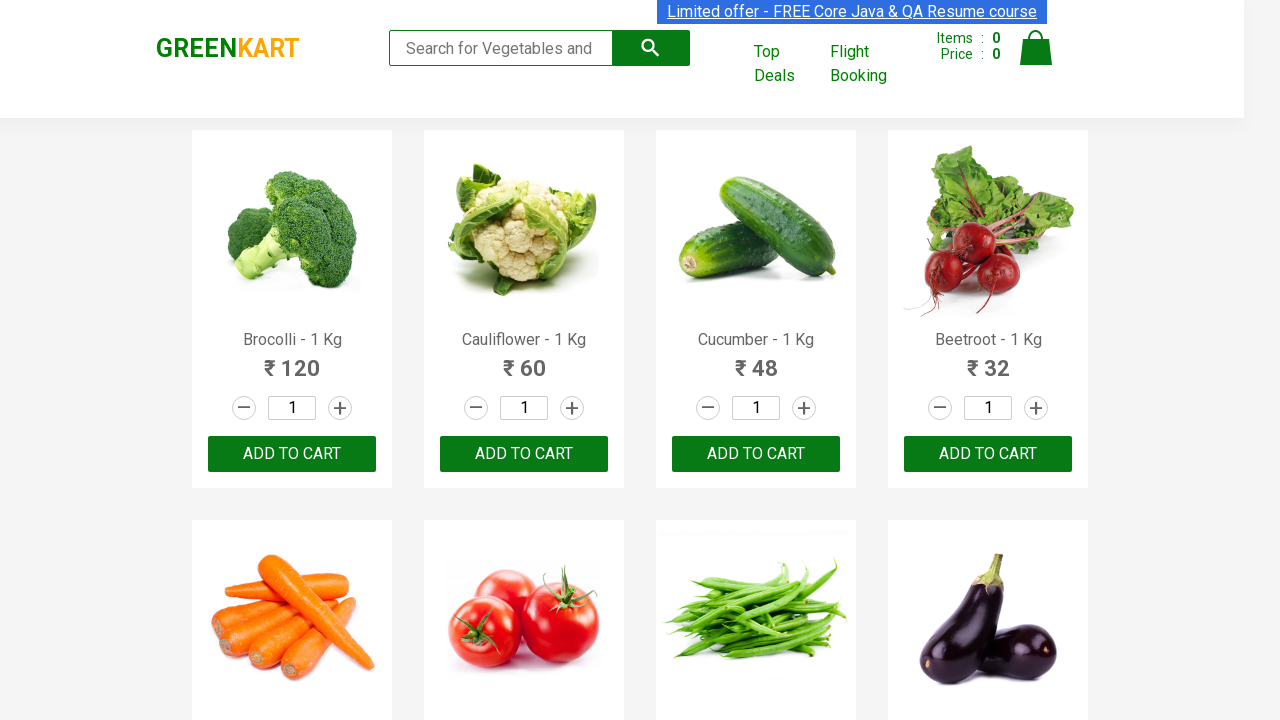

Added Brocolli to cart at (292, 454) on div.product-action button >> nth=0
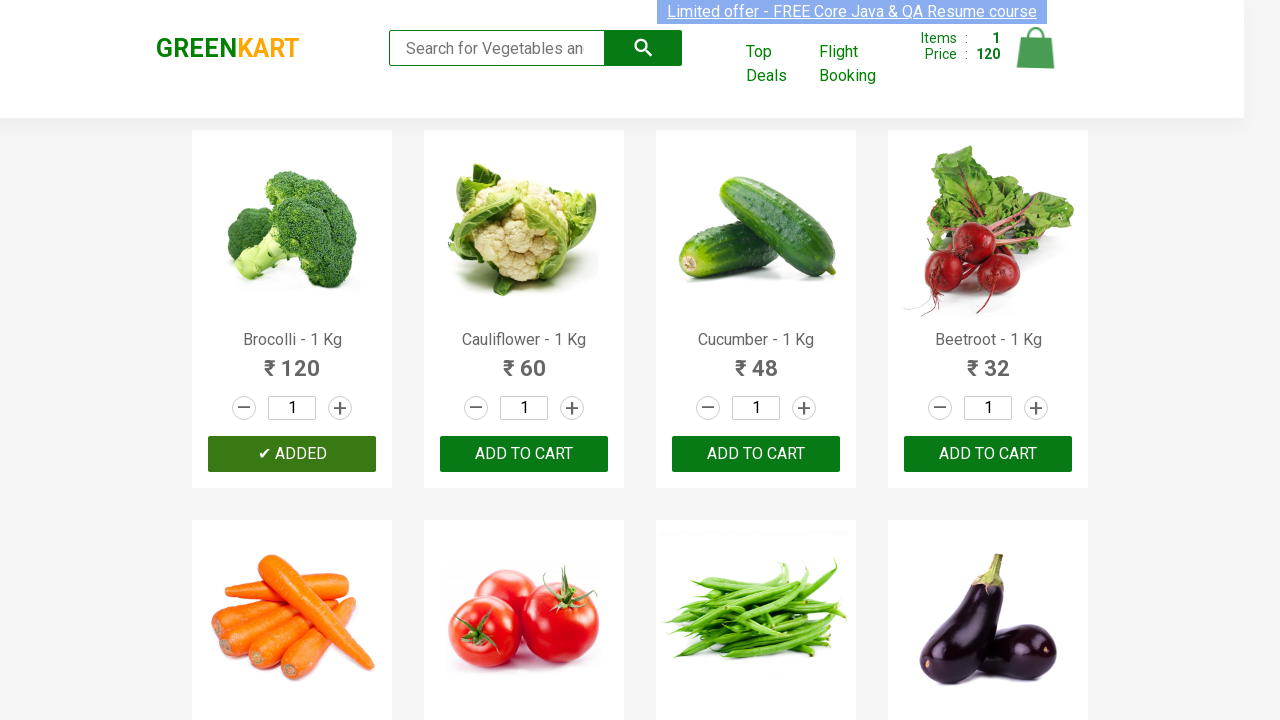

Added Cucumber to cart at (756, 454) on div.product-action button >> nth=2
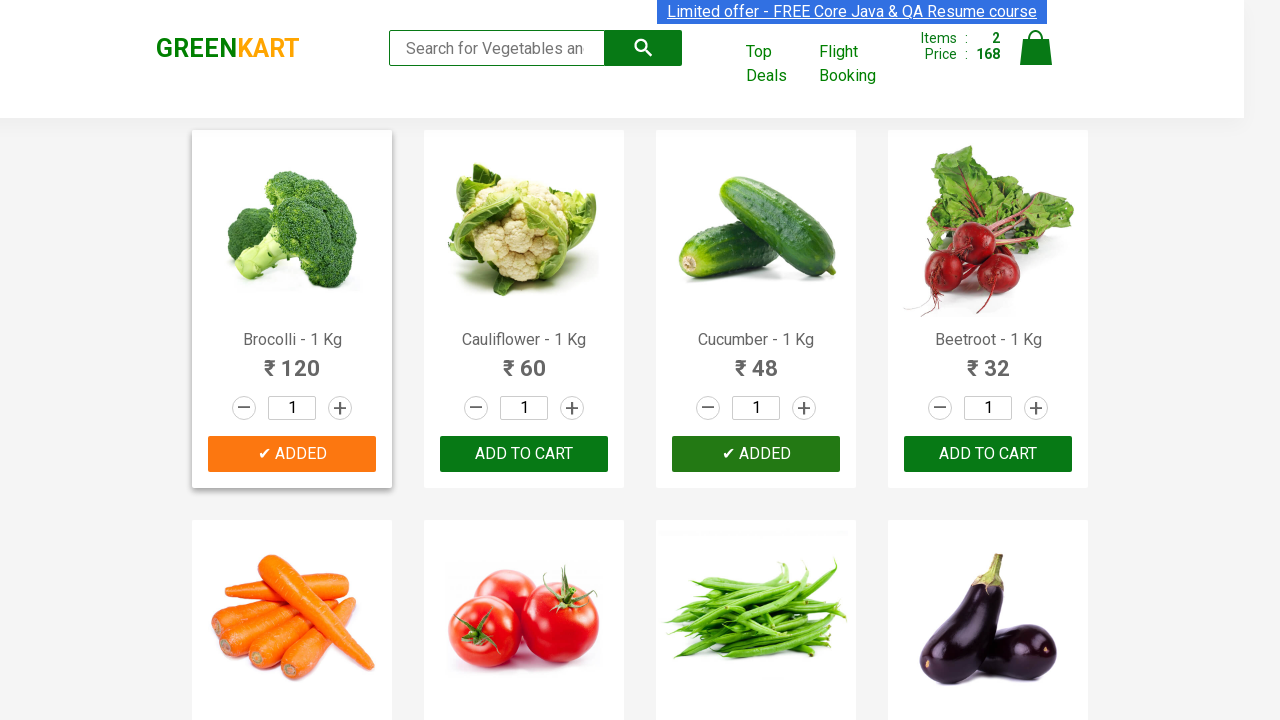

Added Tomato to cart at (524, 360) on div.product-action button >> nth=5
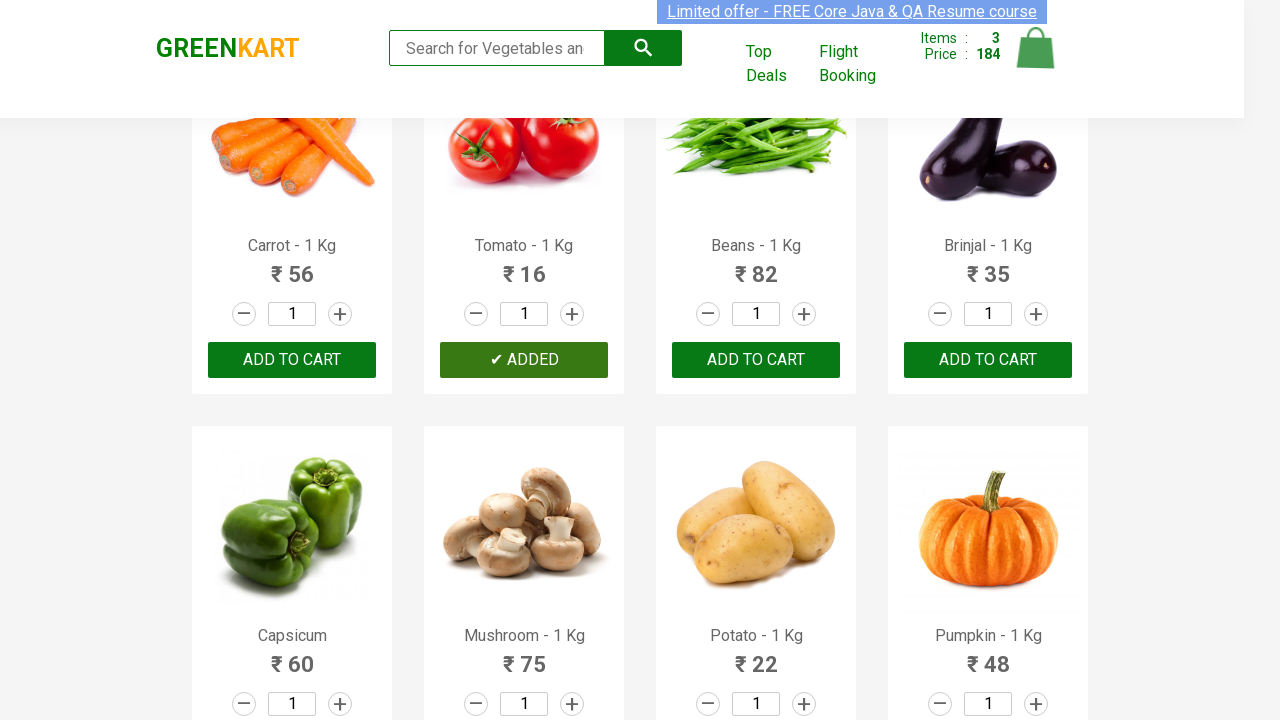

Clicked on cart icon at (1036, 48) on img[alt='Cart']
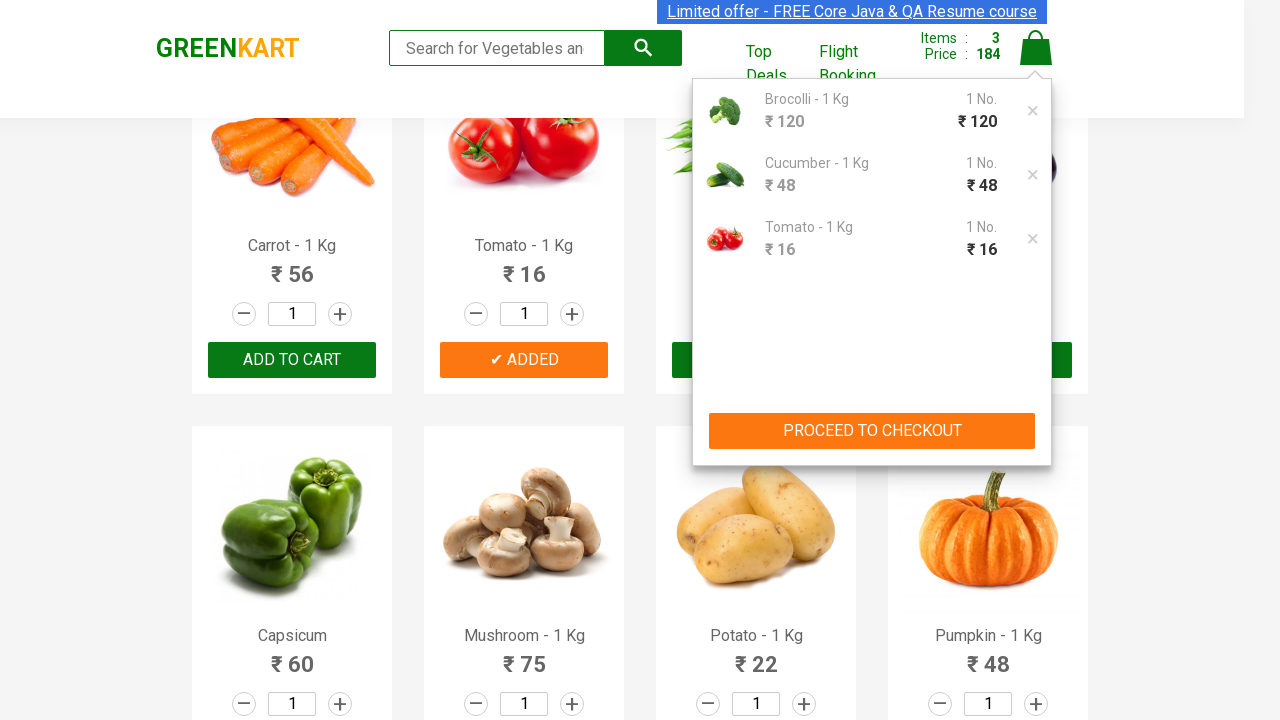

Clicked proceed to checkout button at (872, 431) on button:has-text('PROCEED TO CHECKOUT')
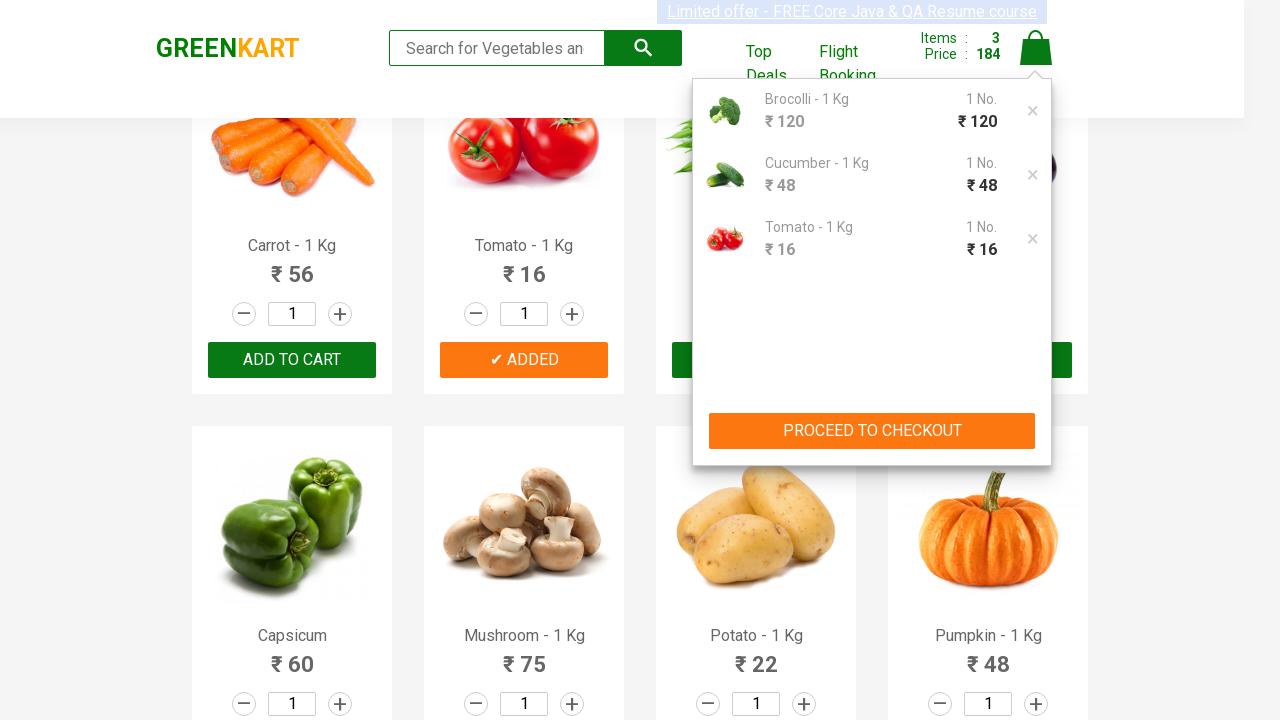

Entered promo code 'rahulshettyacademy' on input.promoCode
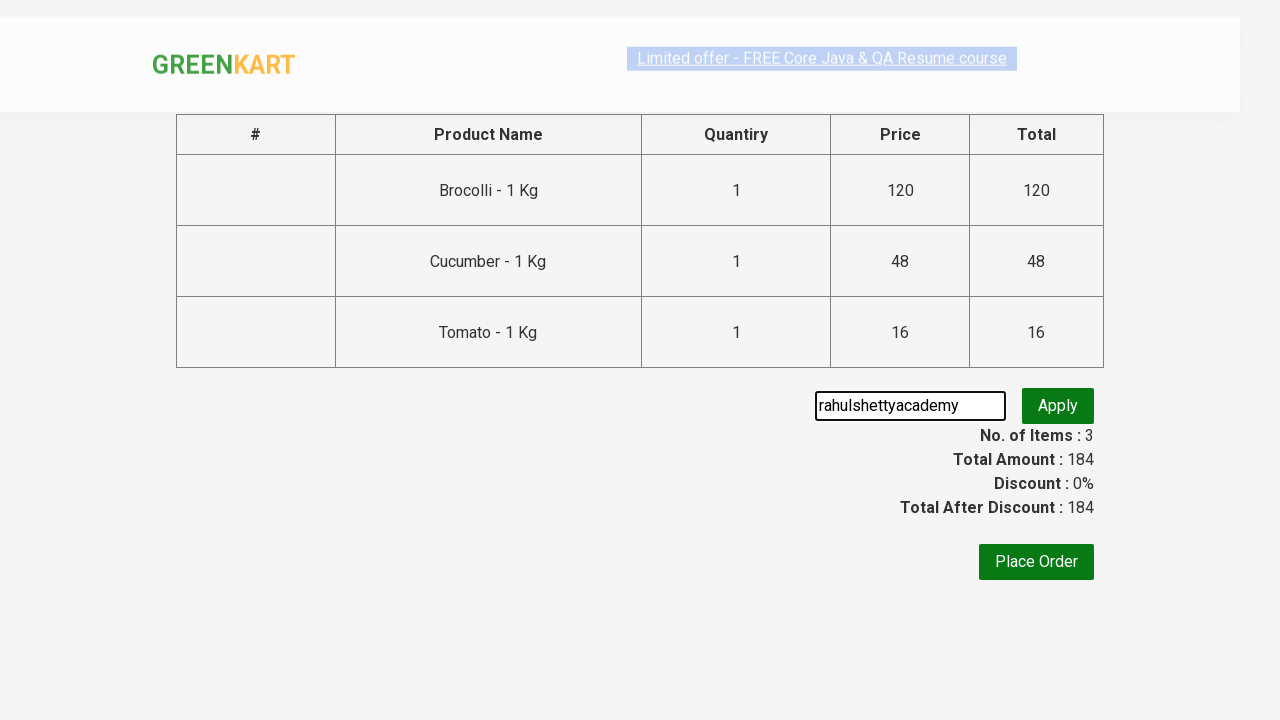

Clicked apply promo button at (1058, 406) on button.promoBtn
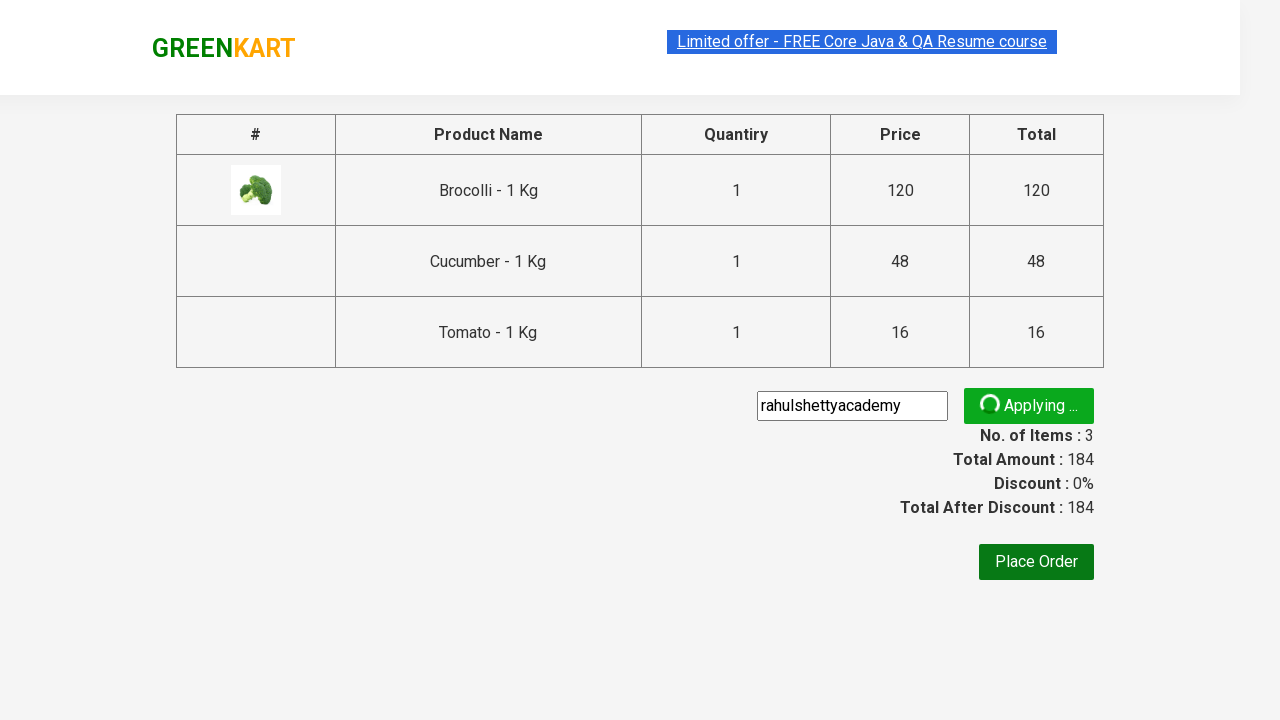

Promo code validation message appeared
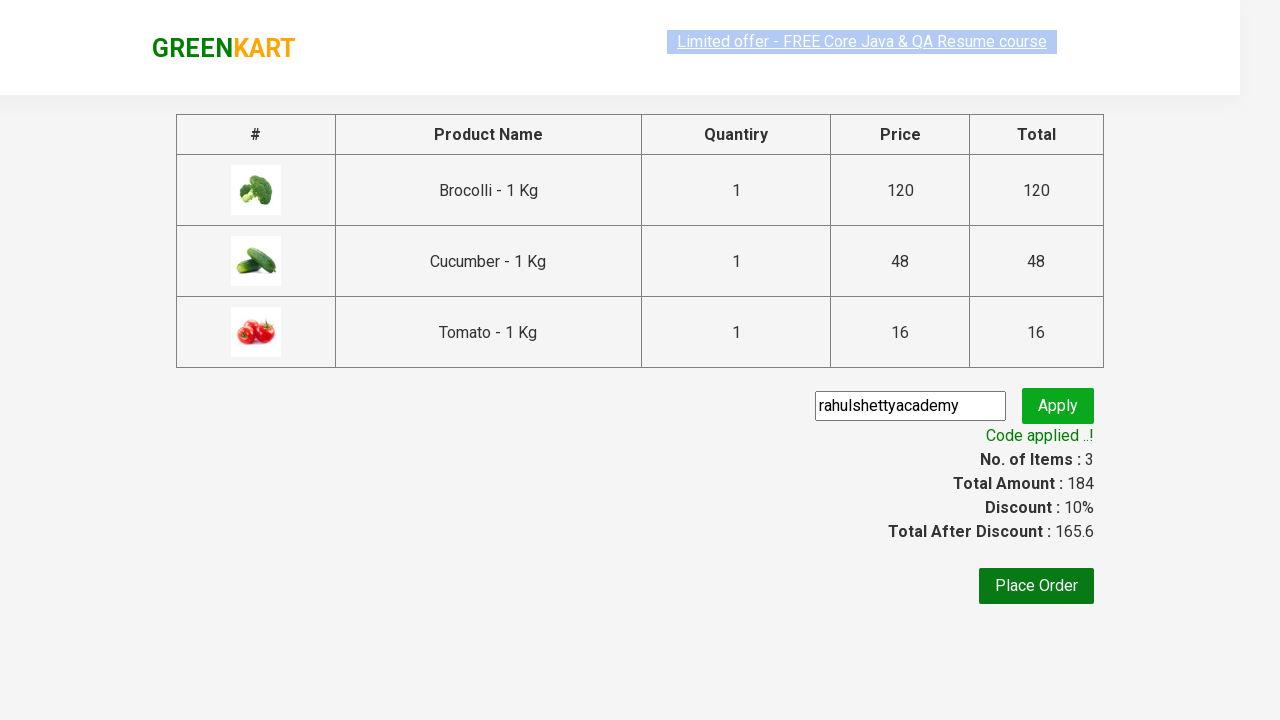

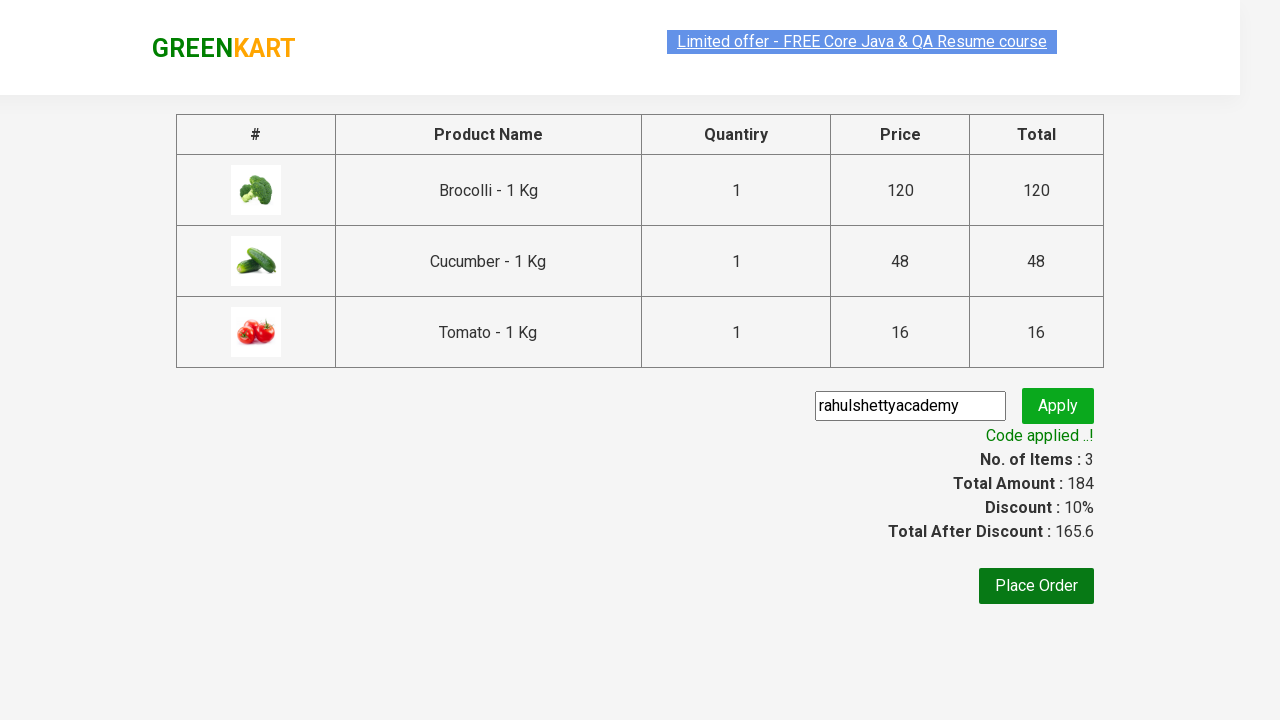